Navigates to a Twitch video page and waits for the video to play for a specified duration, simulating watching a video stream.

Starting URL: https://www.twitch.tv/videos/1592059689

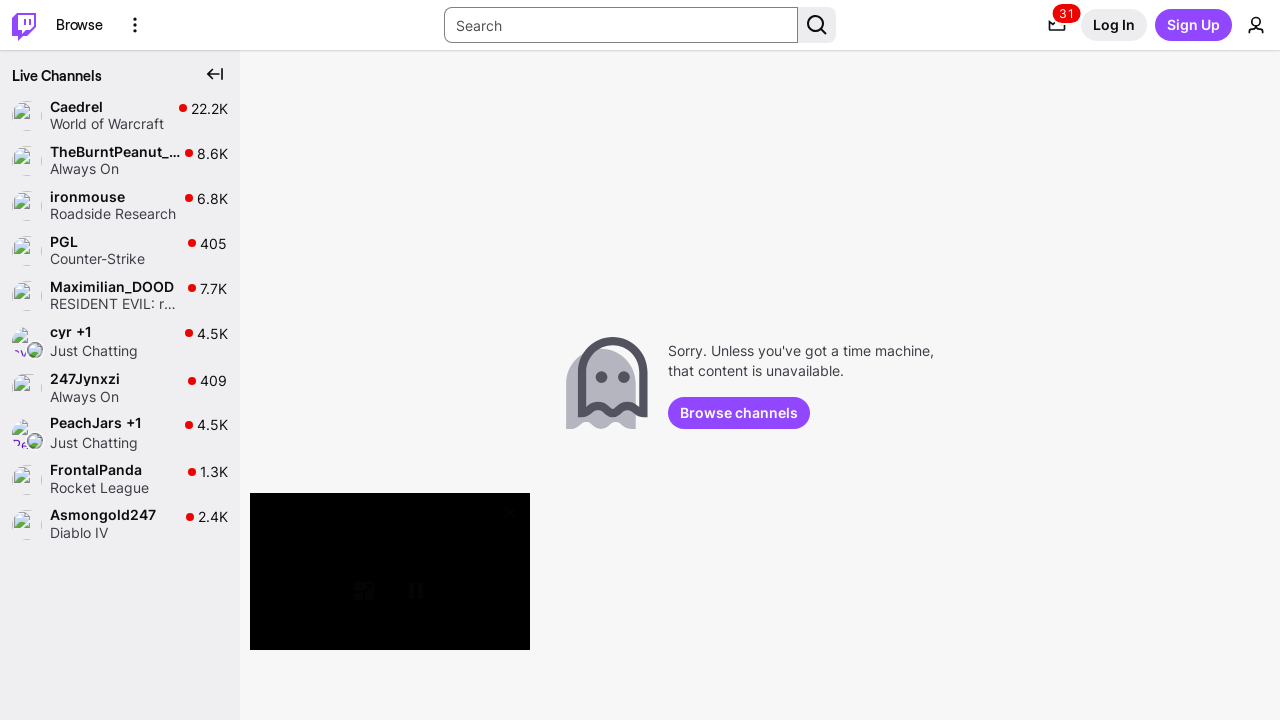

Video player loaded on Twitch page
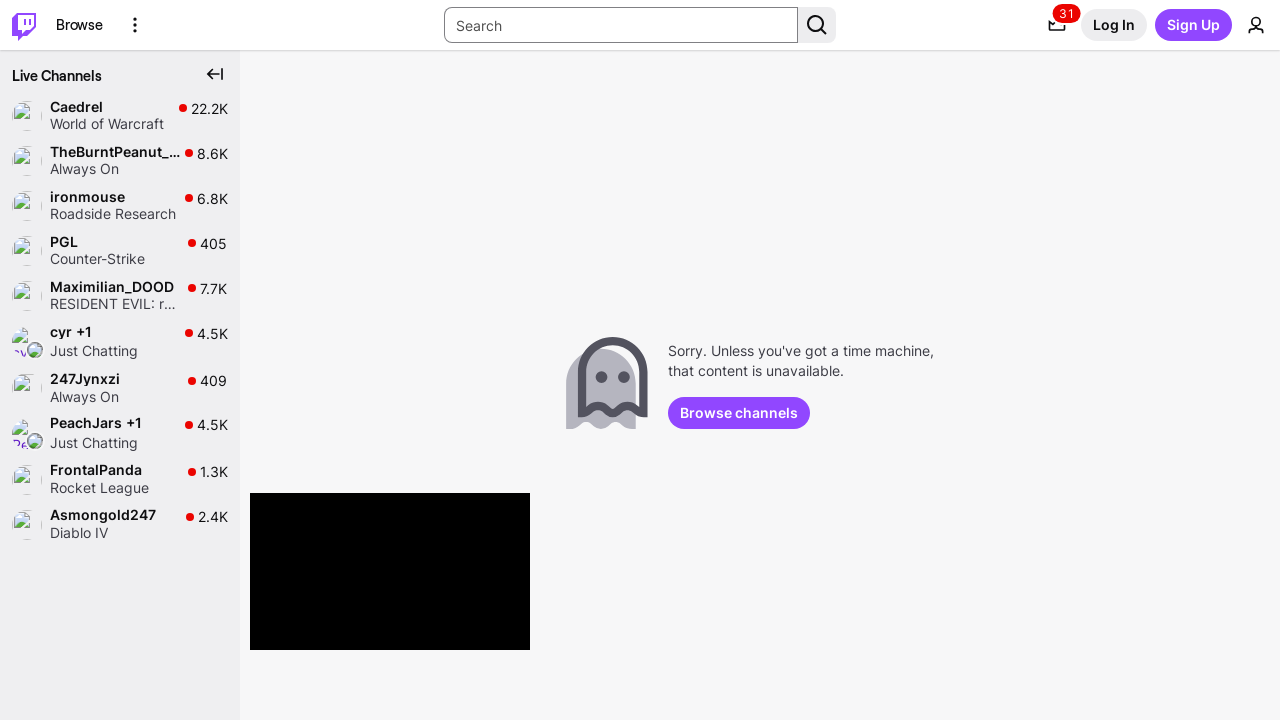

Waited 10 seconds for video to play
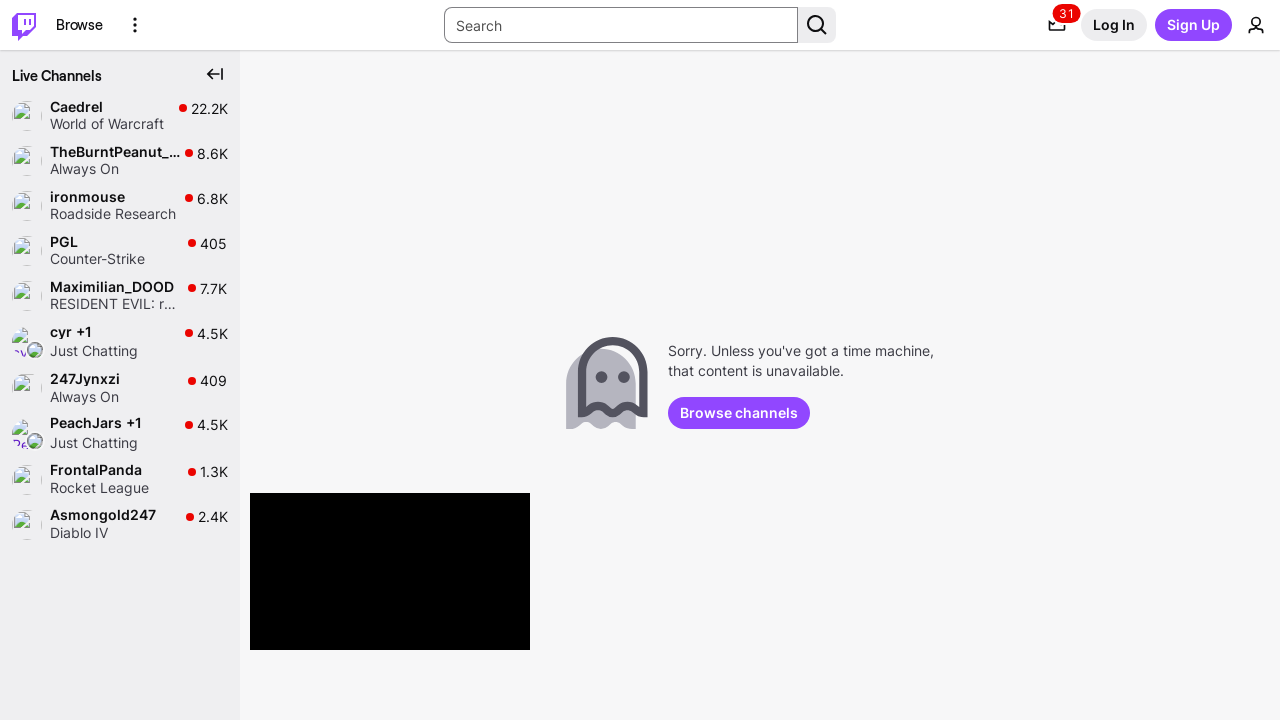

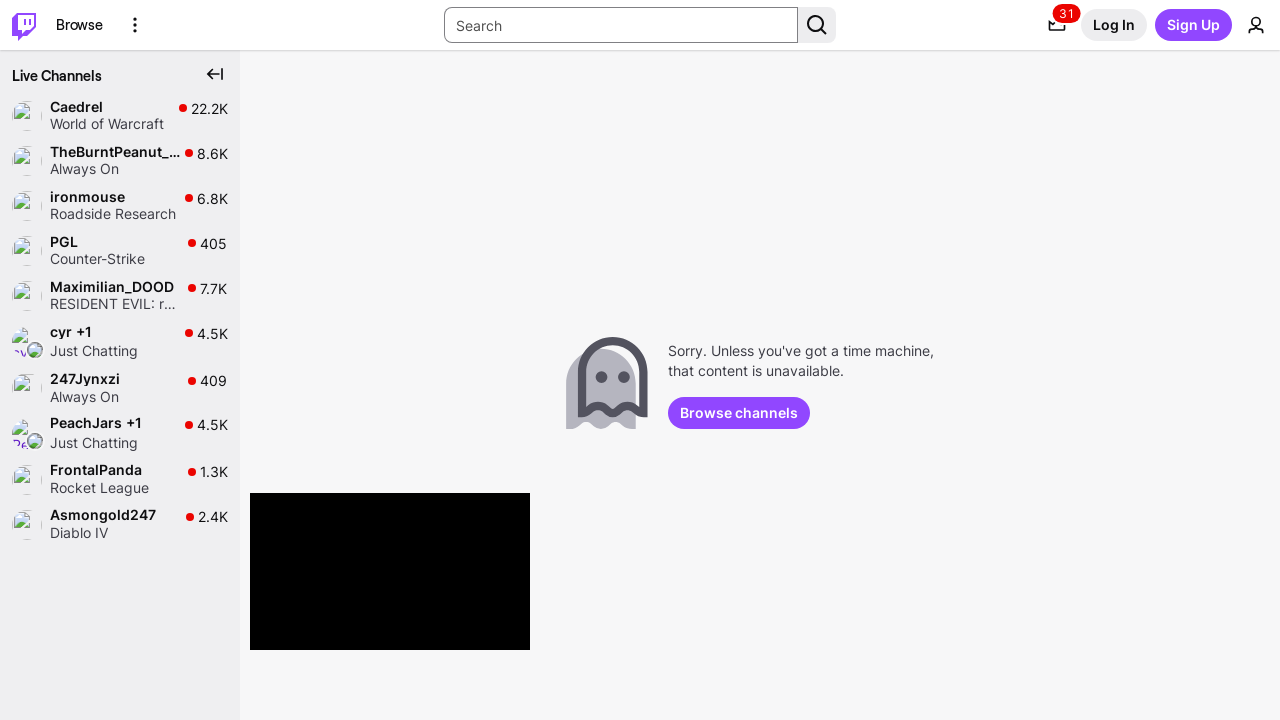